Tests text input functionality by entering text into an input field and clicking a button that updates its label with the entered text

Starting URL: http://uitestingplayground.com/textinput

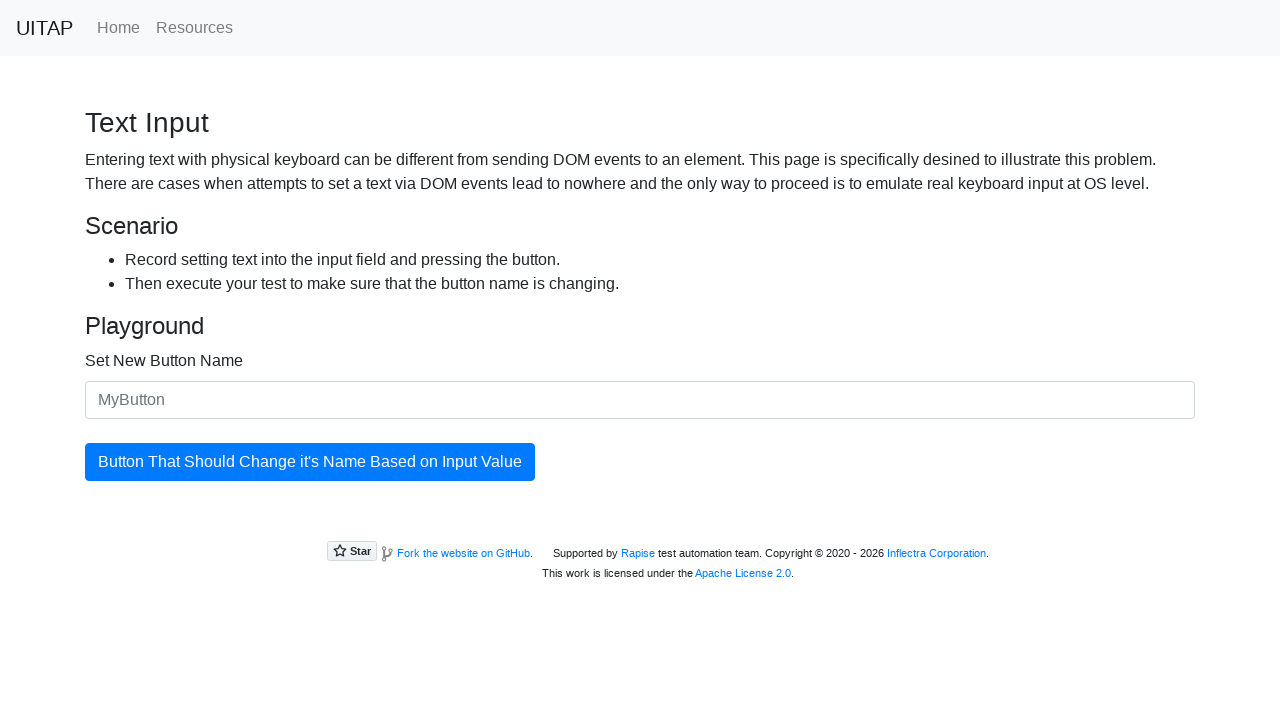

Filled input field with 'SkyPro' on #newButtonName
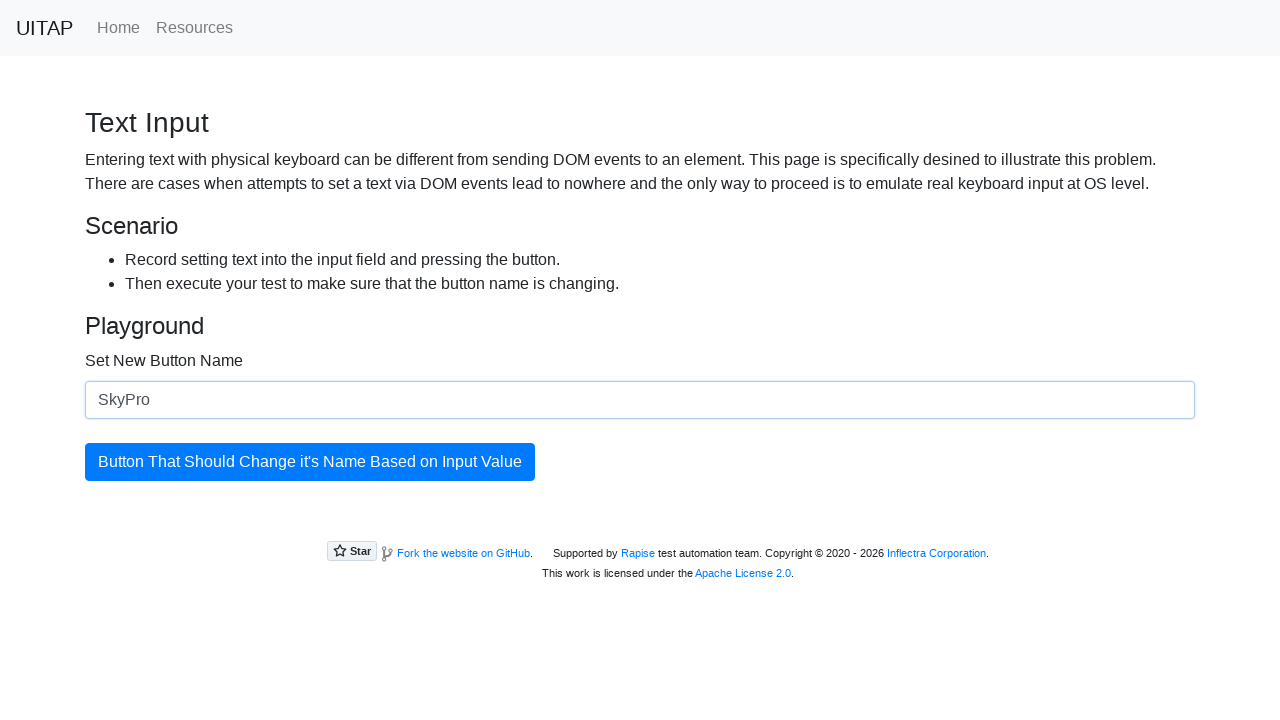

Clicked the button to update its label at (310, 462) on #updatingButton
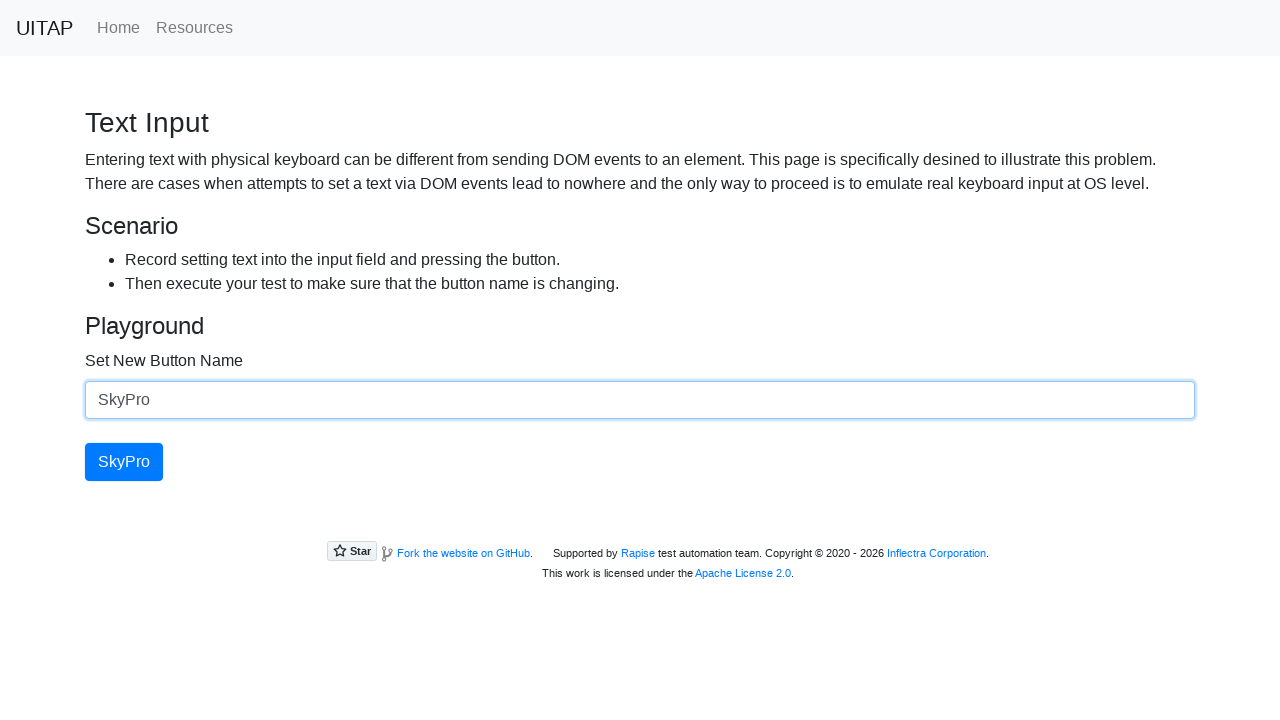

Verified button with updated label is visible
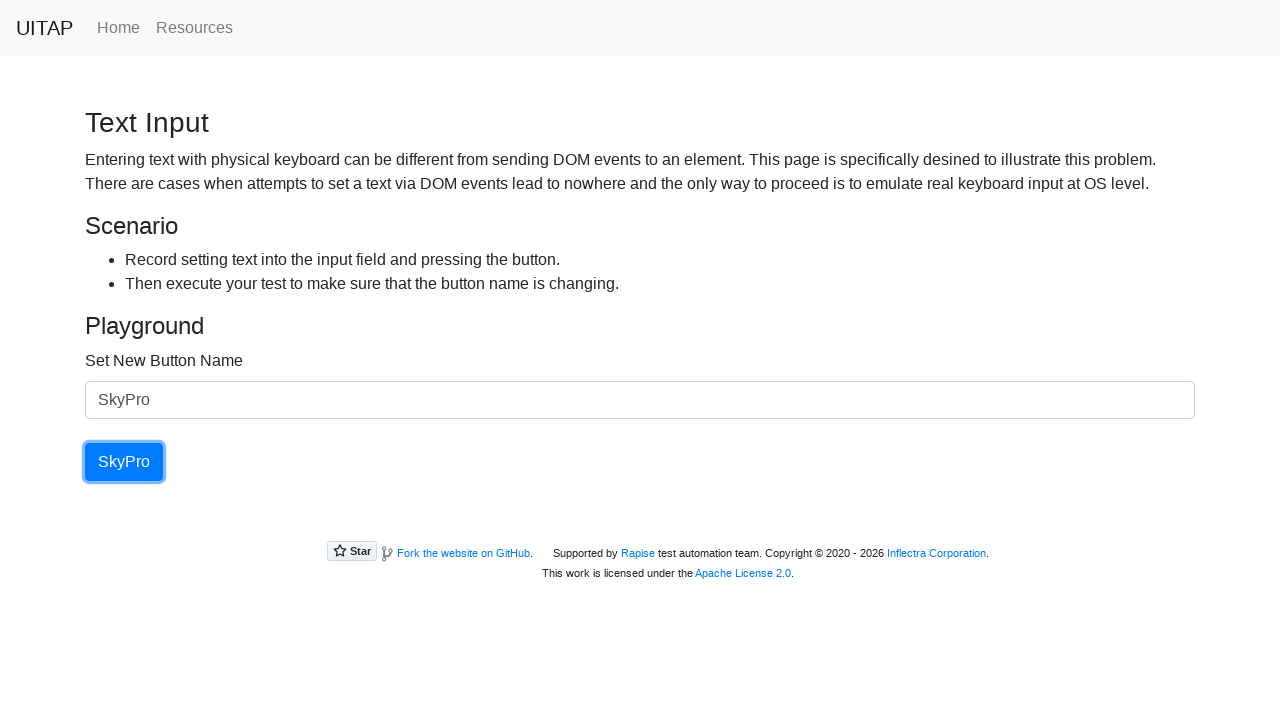

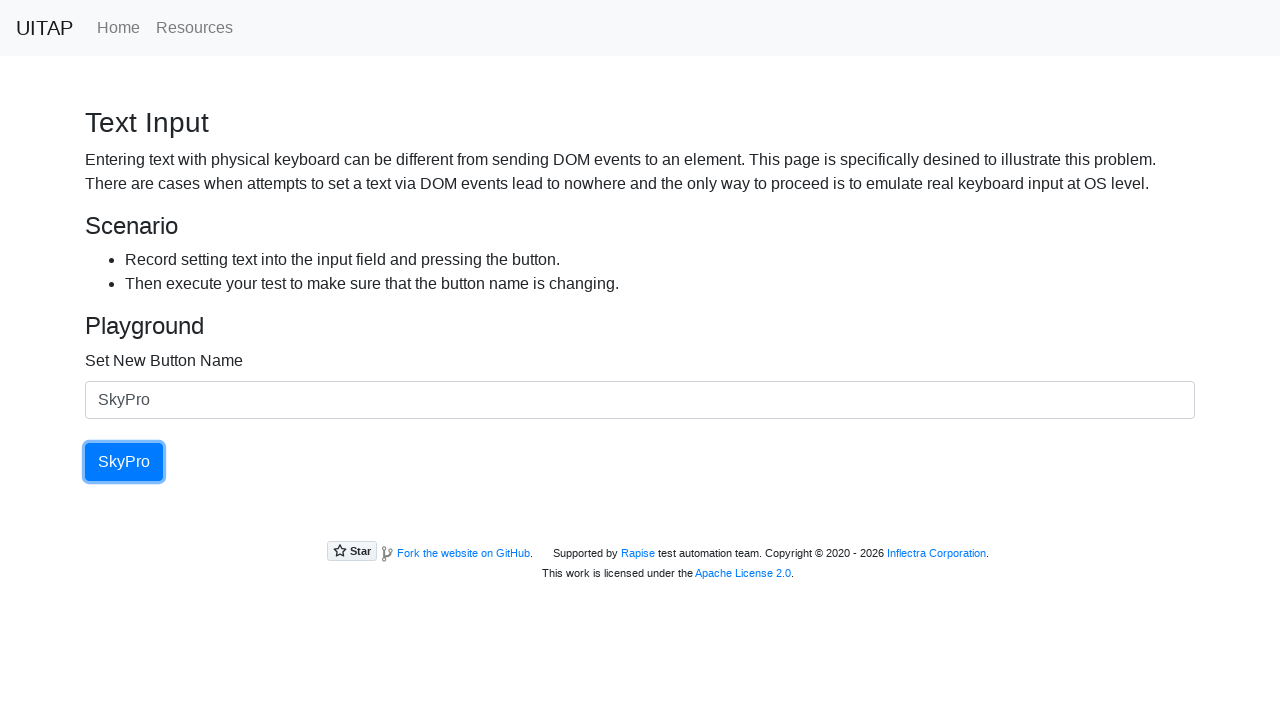